Tests drag and drop functionality by dragging an element from source to target location

Starting URL: https://jqueryui.com/resources/demos/droppable/default.html

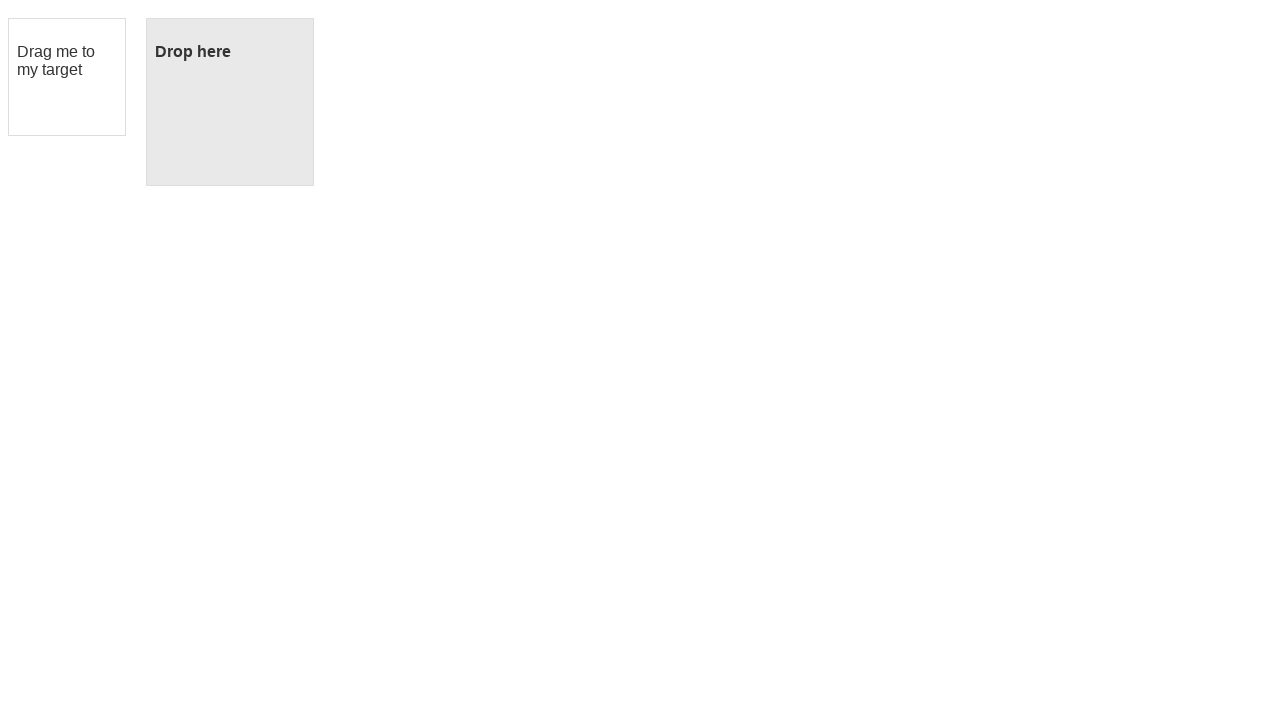

Located draggable source element with id 'draggable'
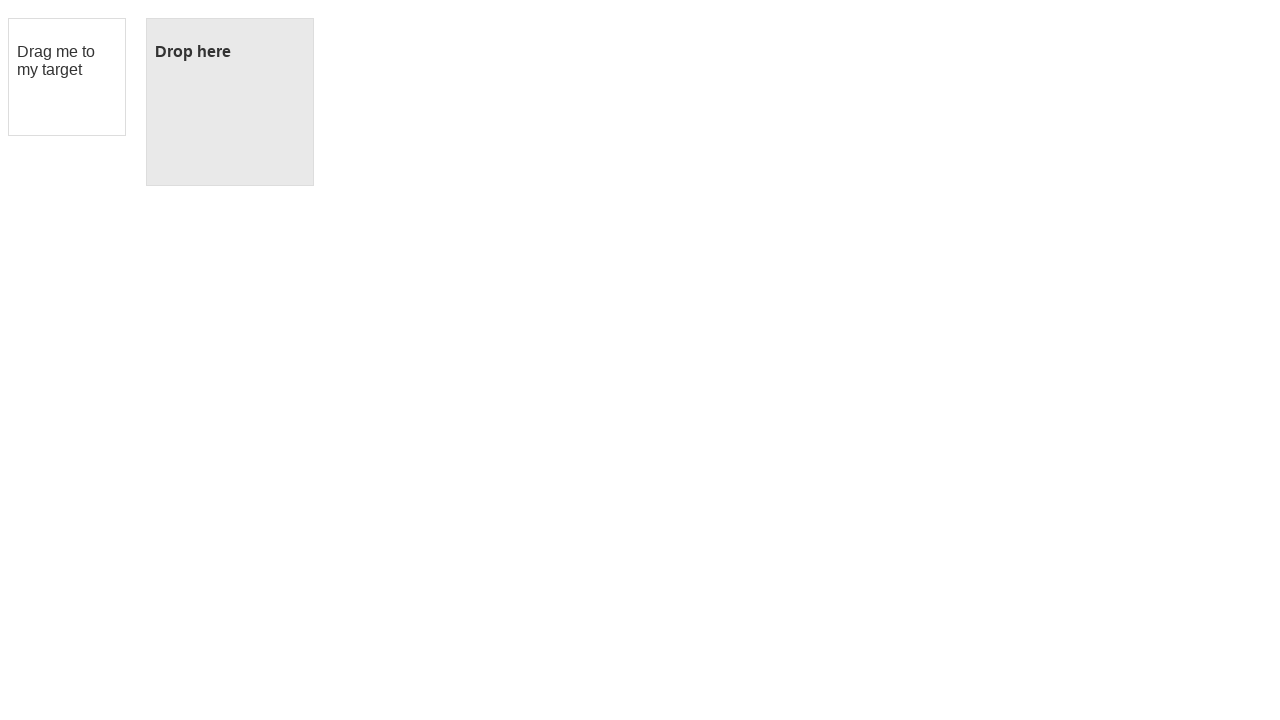

Located droppable target element with id 'droppable'
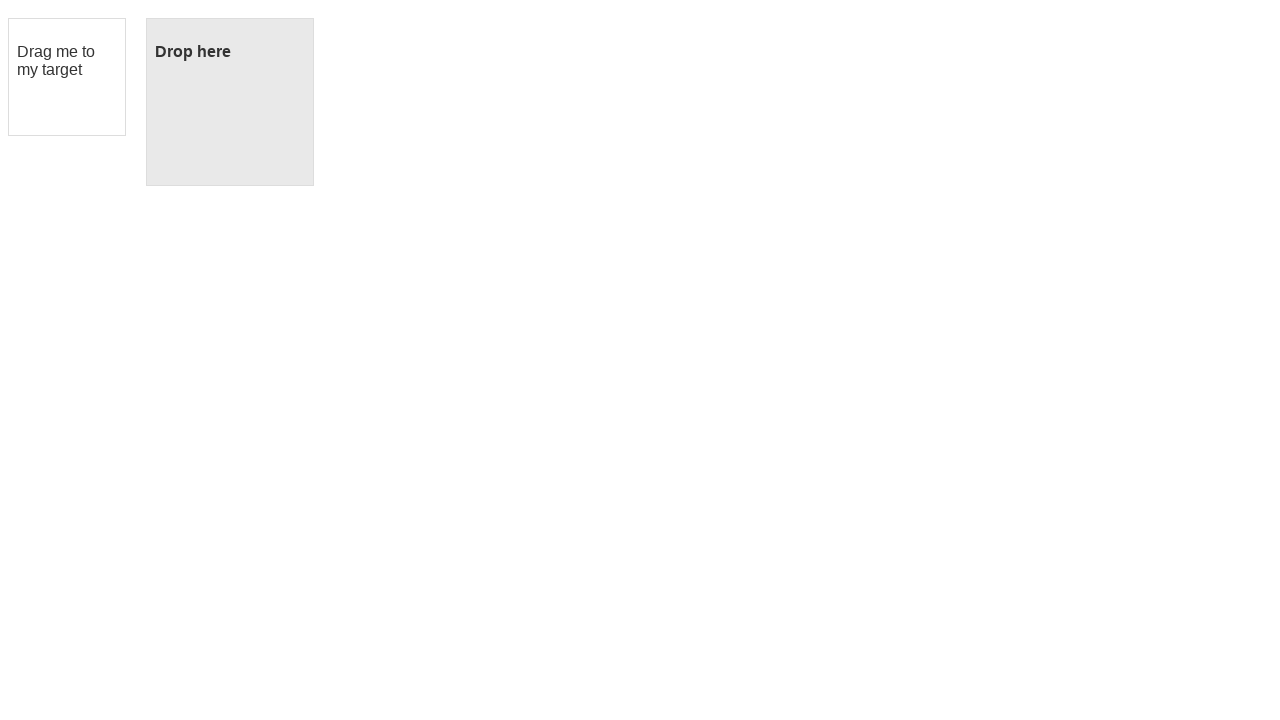

Dragged source element to target element at (230, 102)
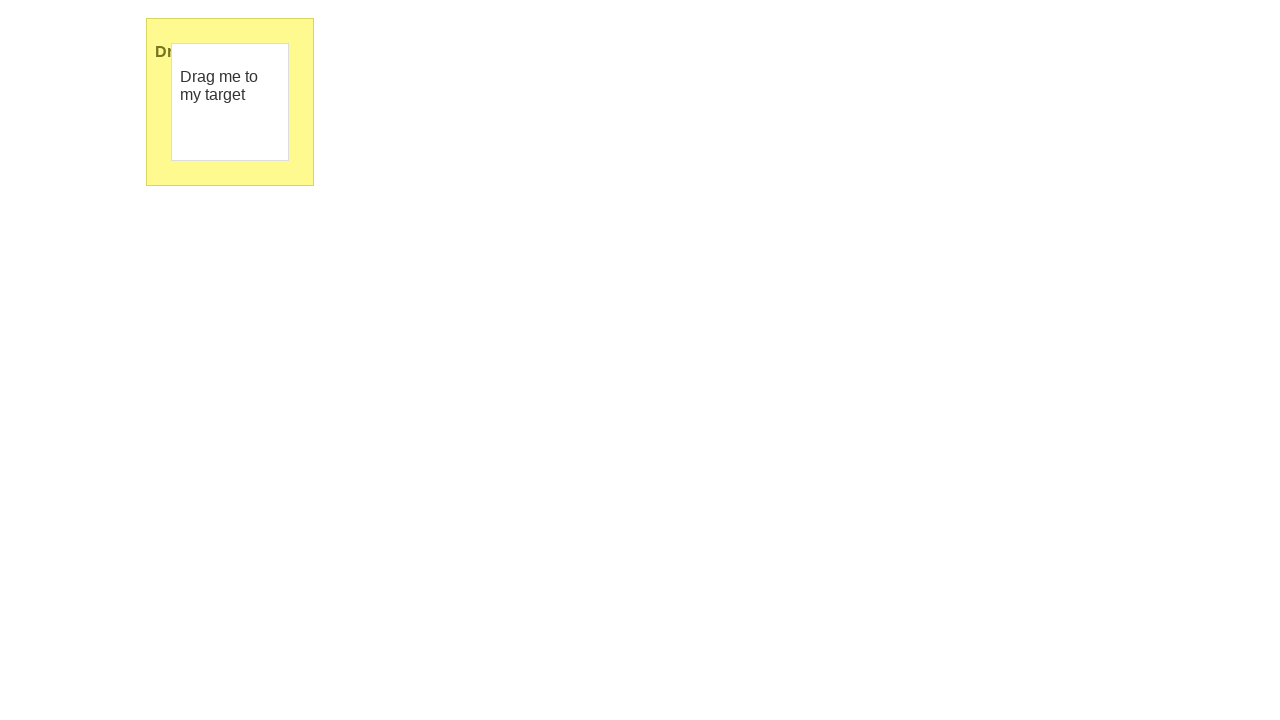

Waited 2 seconds for drag and drop animation to complete
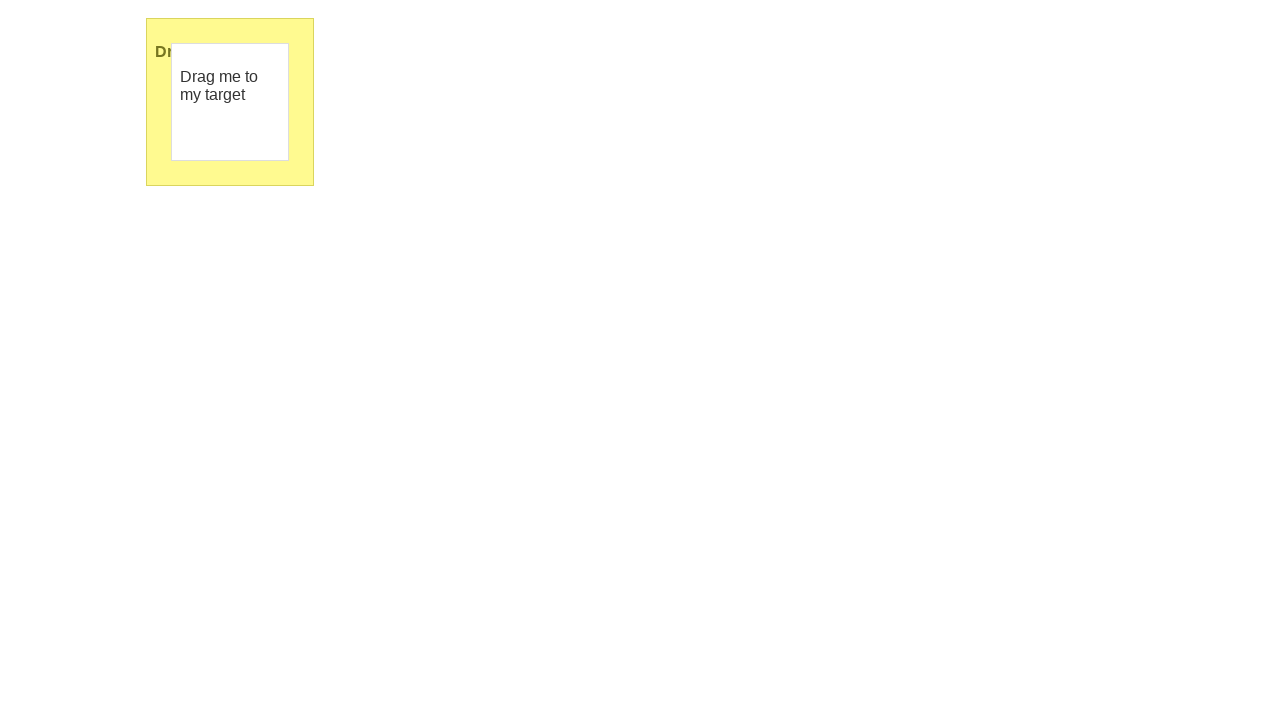

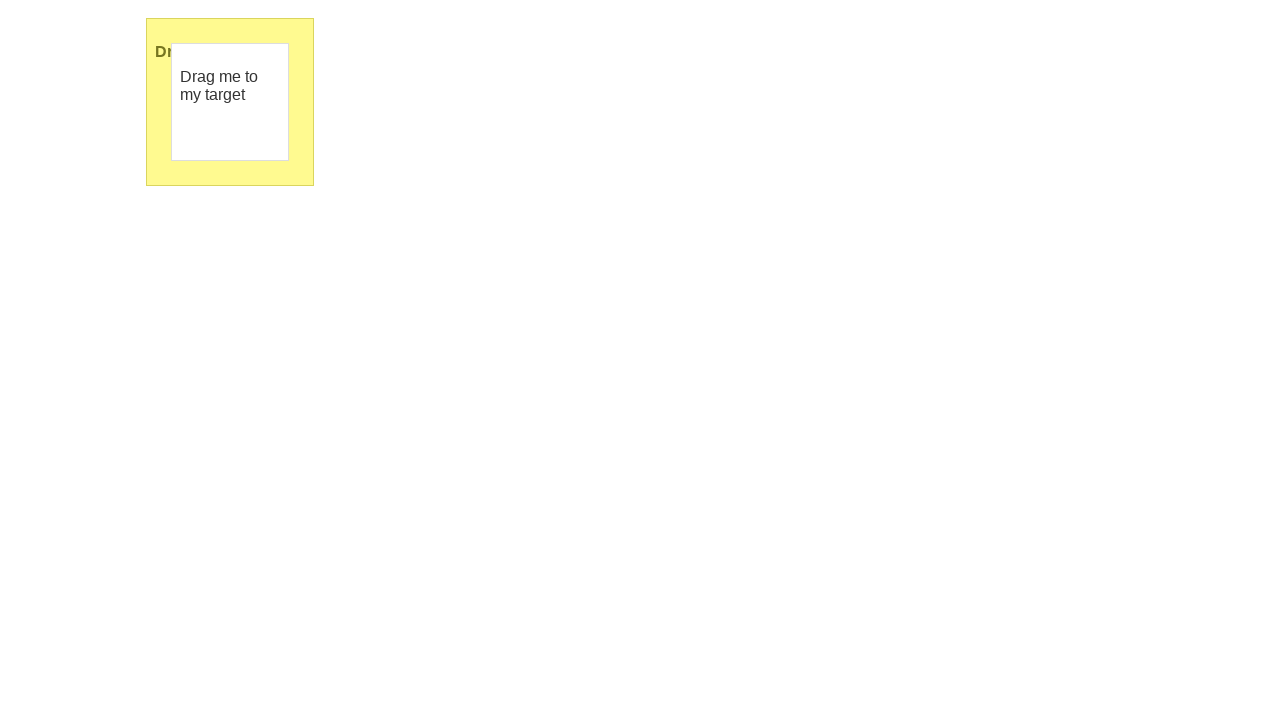